Tests a pizza ordering form by filling customer details, selecting delivery option, applying a coupon from an iframe, and submitting the order

Starting URL: http://atidcollege.co.il/Xamples/pizza

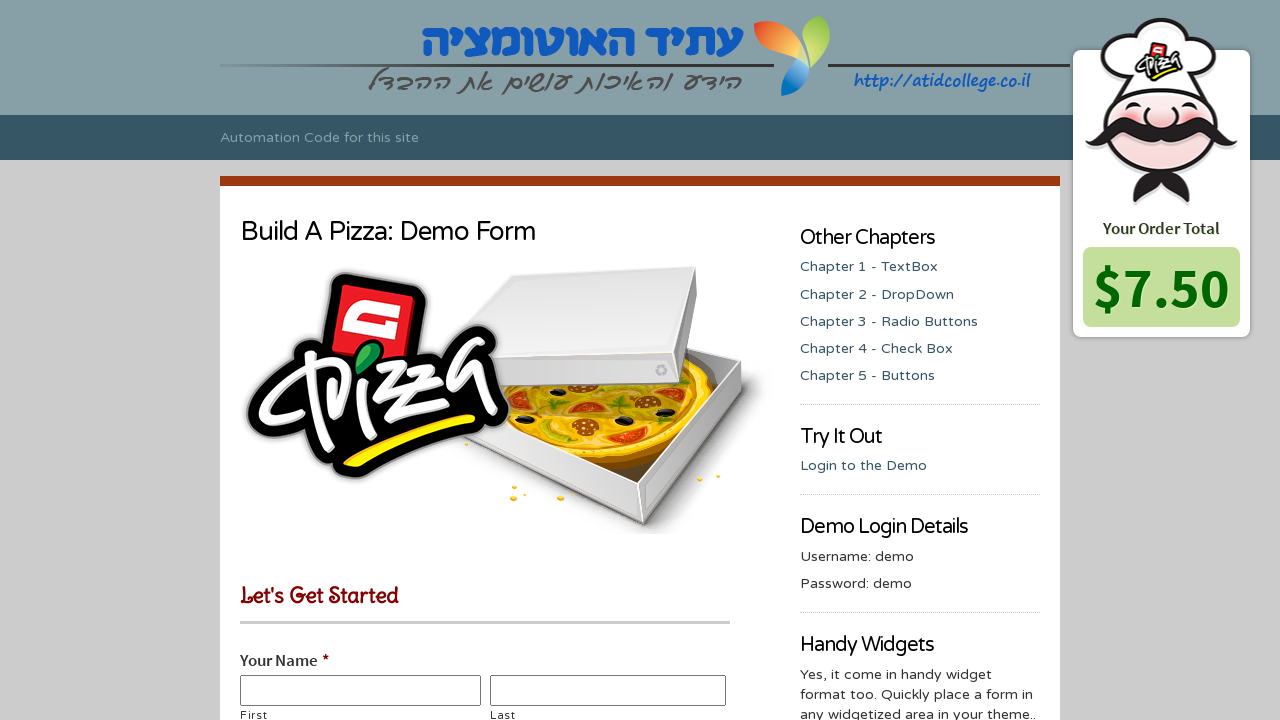

Verified initial base price is $7.50
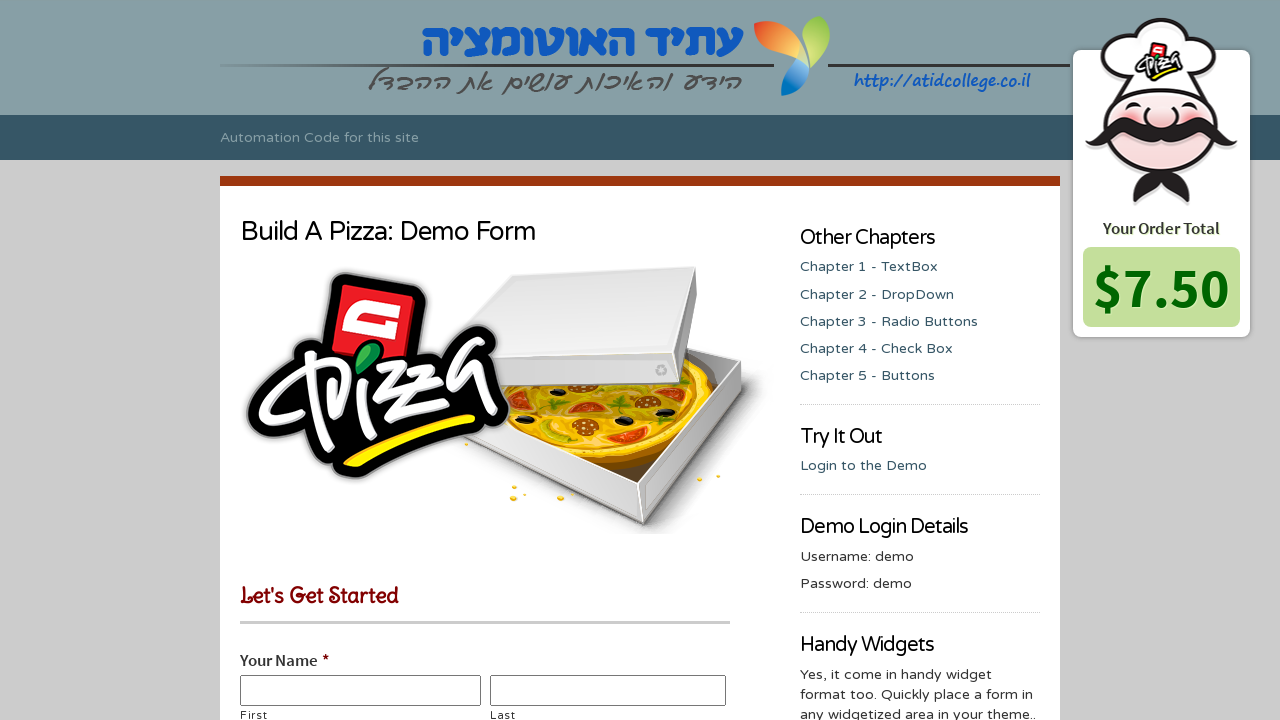

Filled first name field with 'Moisei' on #input_5_22_3
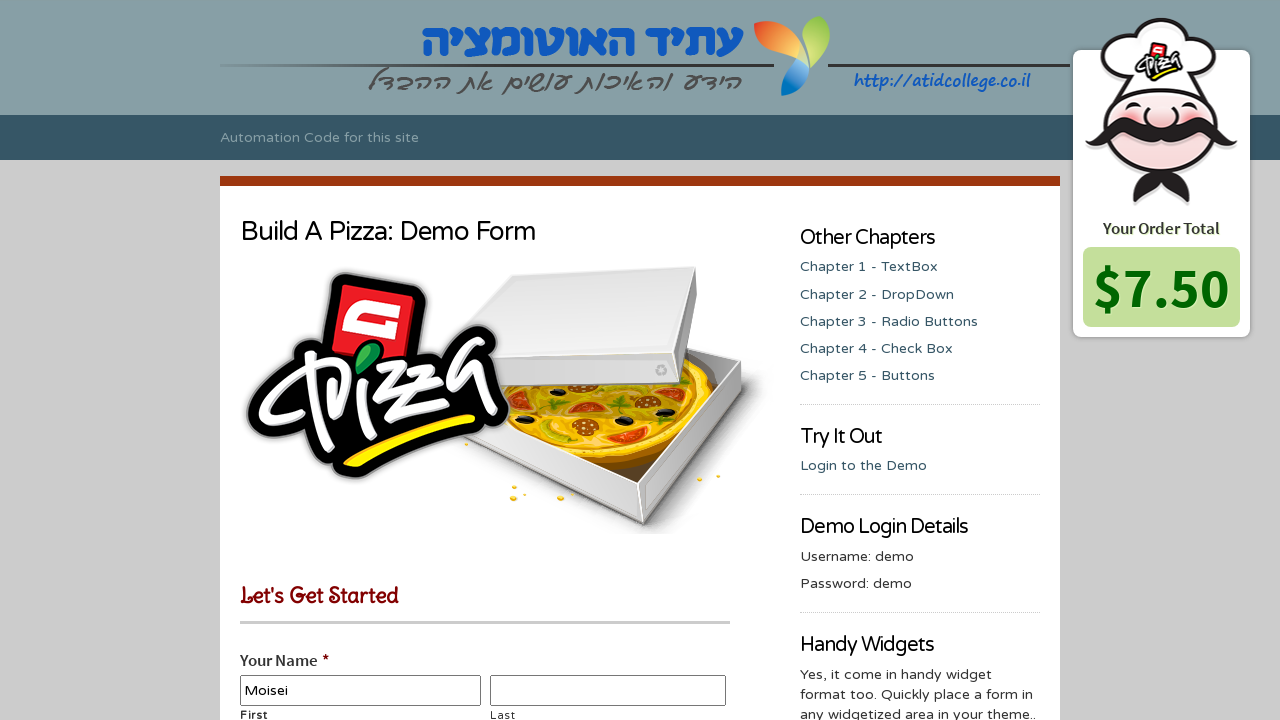

Filled last name field with 'Elia' on #input_5_22_6
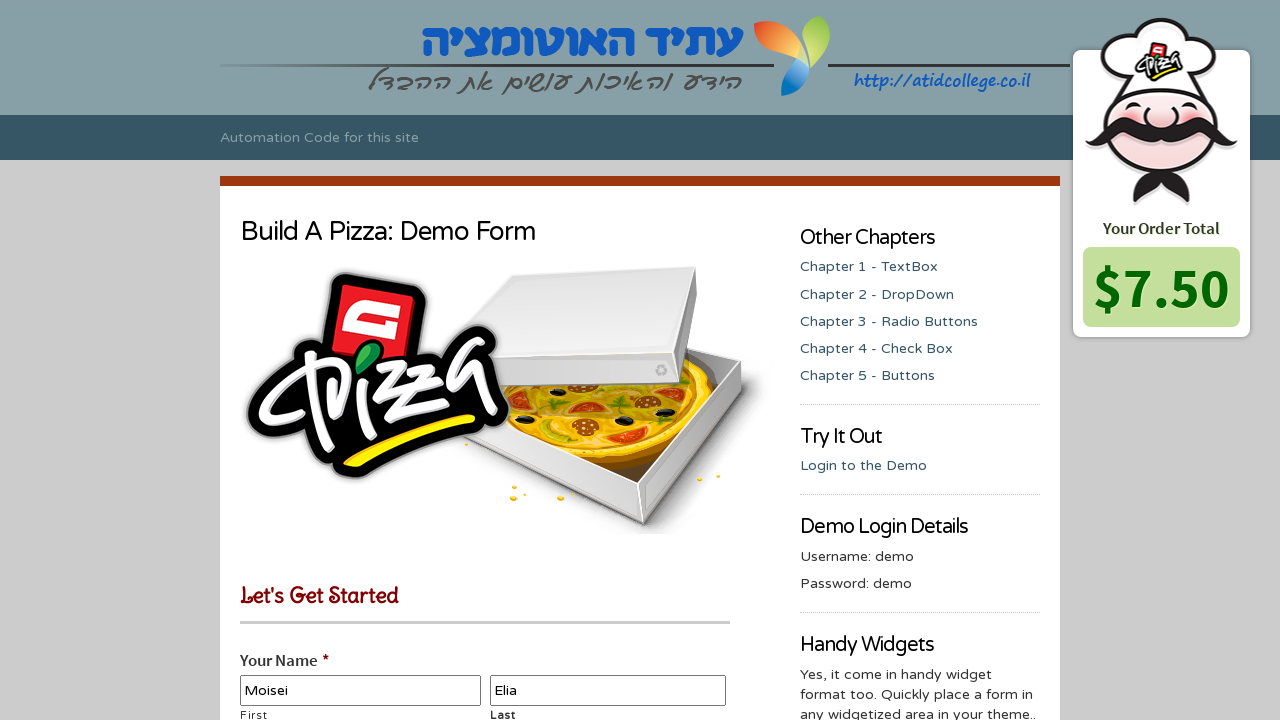

Selected delivery option (+$3.00) on #input_5_21
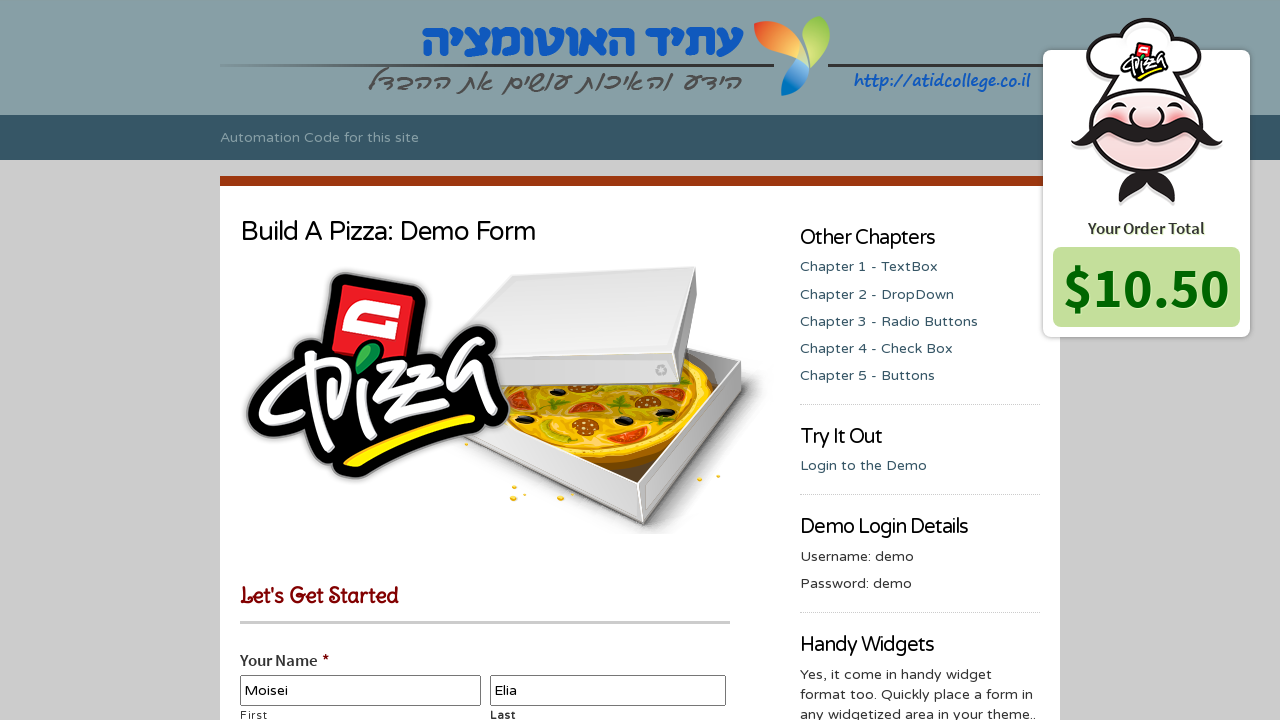

Verified price updated to $10.50 with delivery
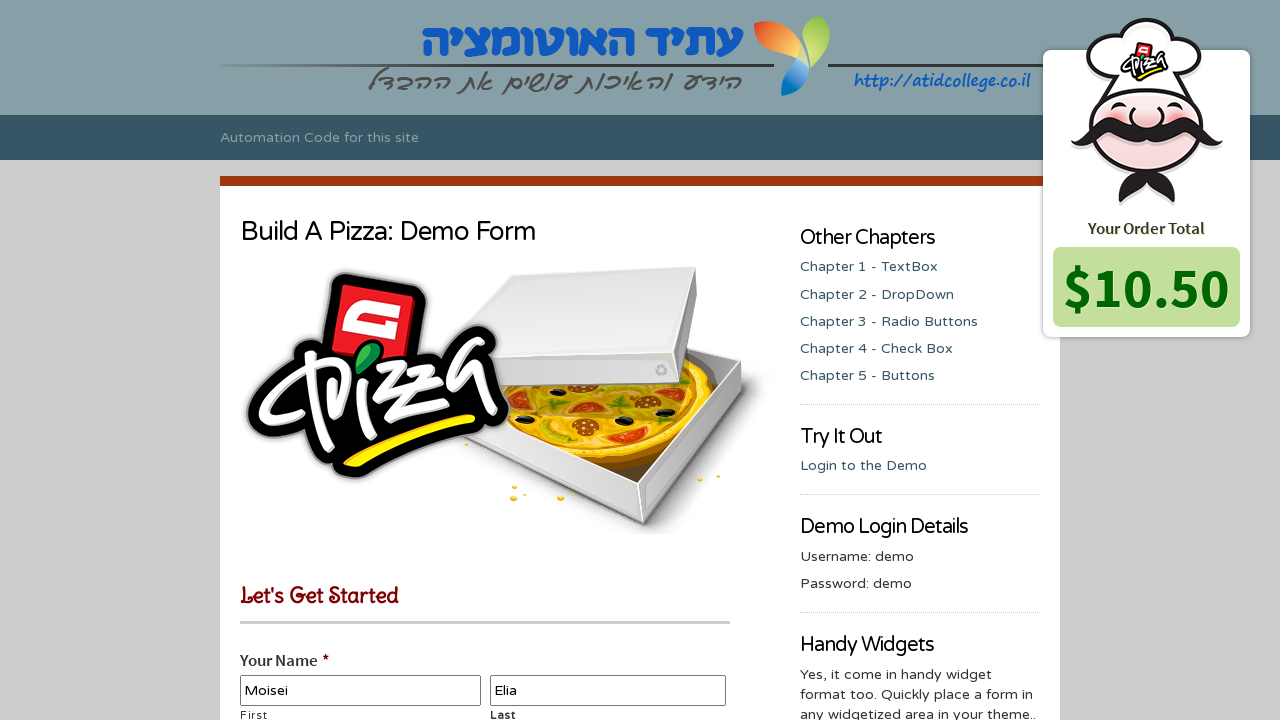

Retrieved coupon code from iframe: 
		088-234
	
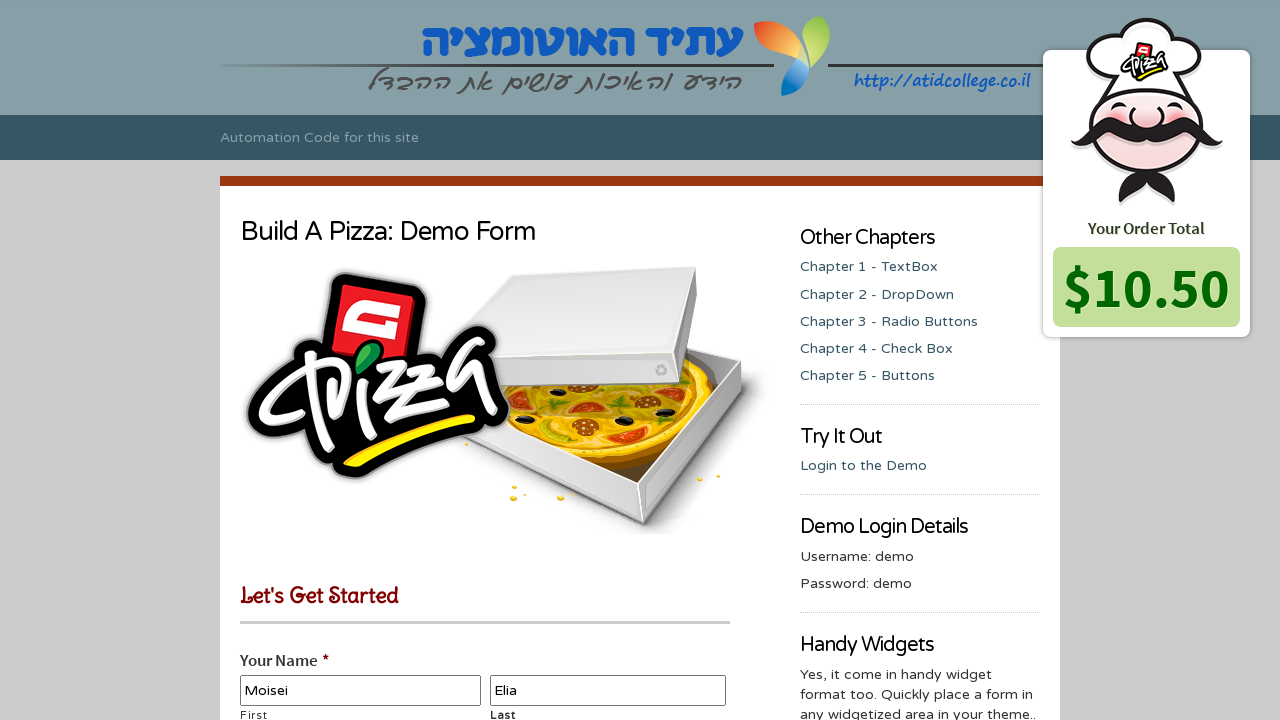

Applied coupon code: 
		088-234
	 on #input_5_20
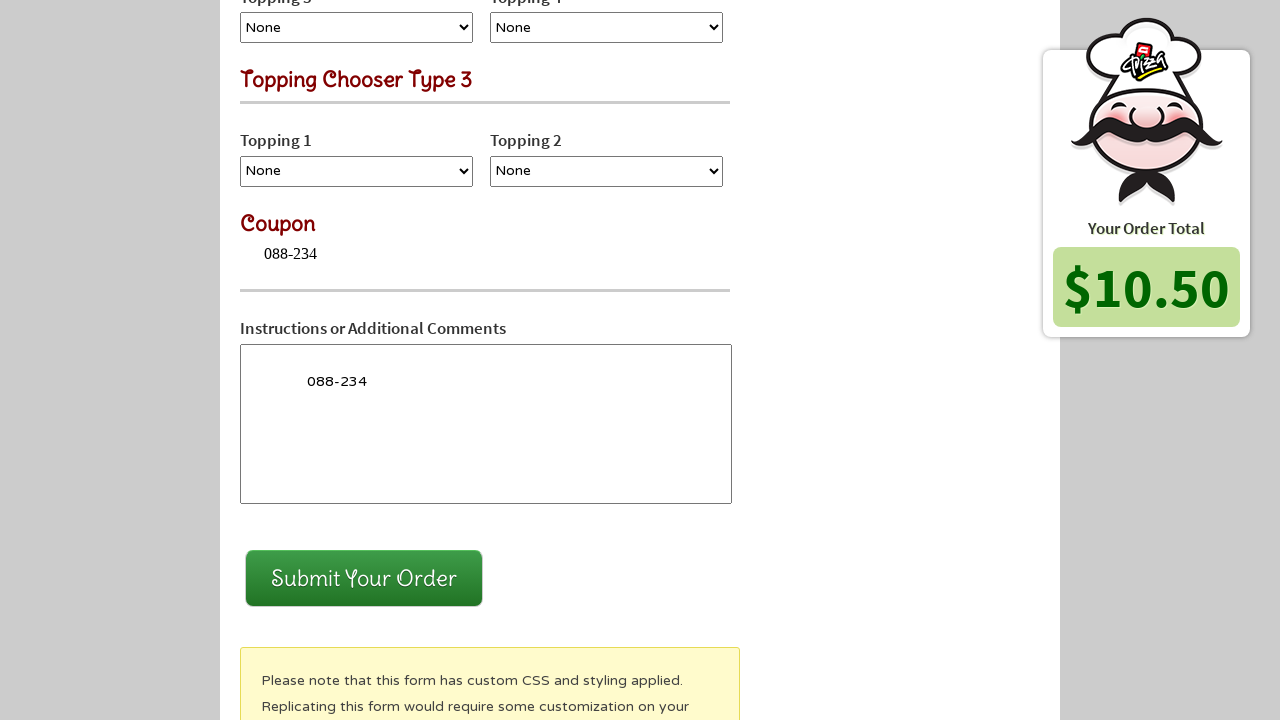

Clicked submit button to place order at (364, 578) on #gform_submit_button_5
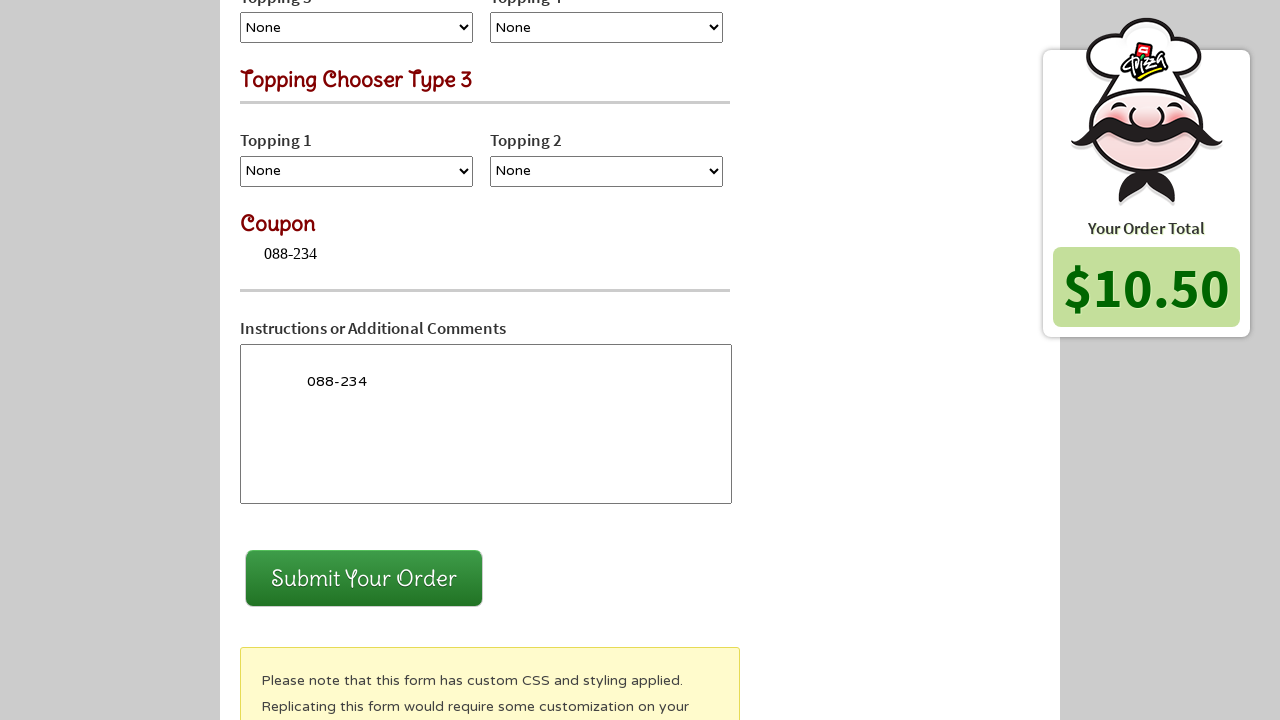

Alert dialog handler configured
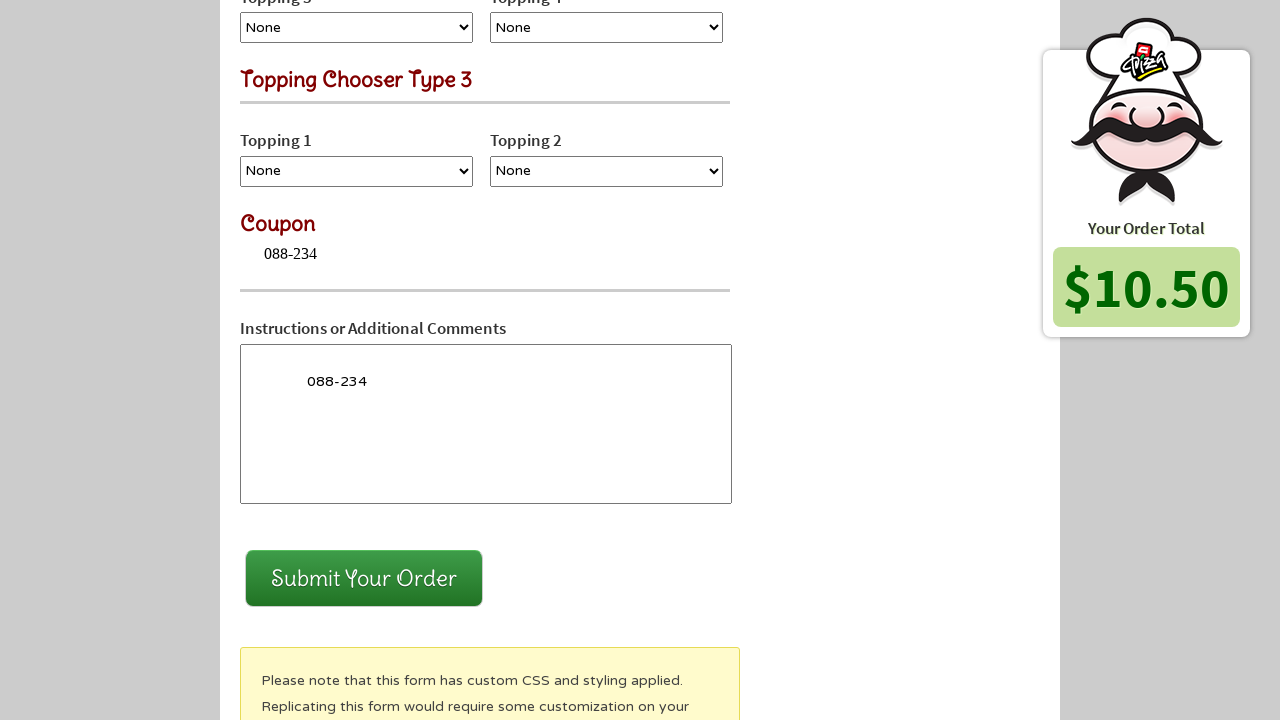

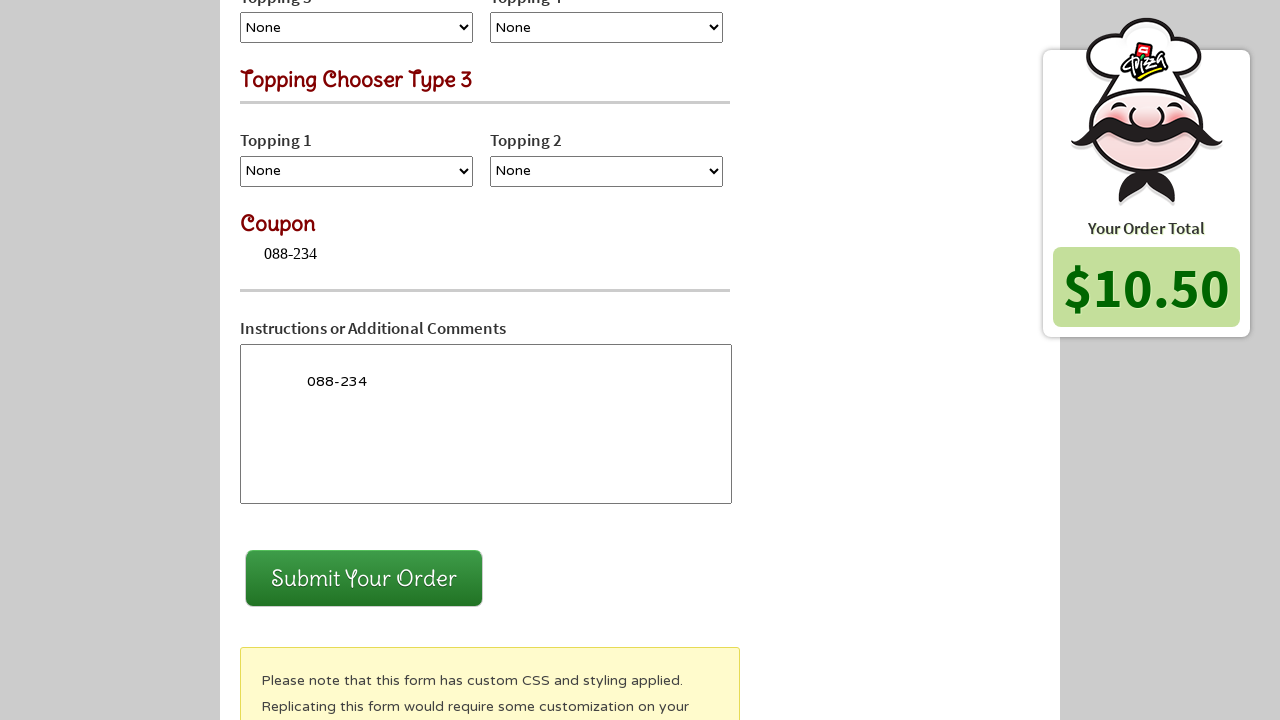